Tests browser window management by maximizing the window and then resizing it to specific dimensions

Starting URL: https://www.hepsiburada.com

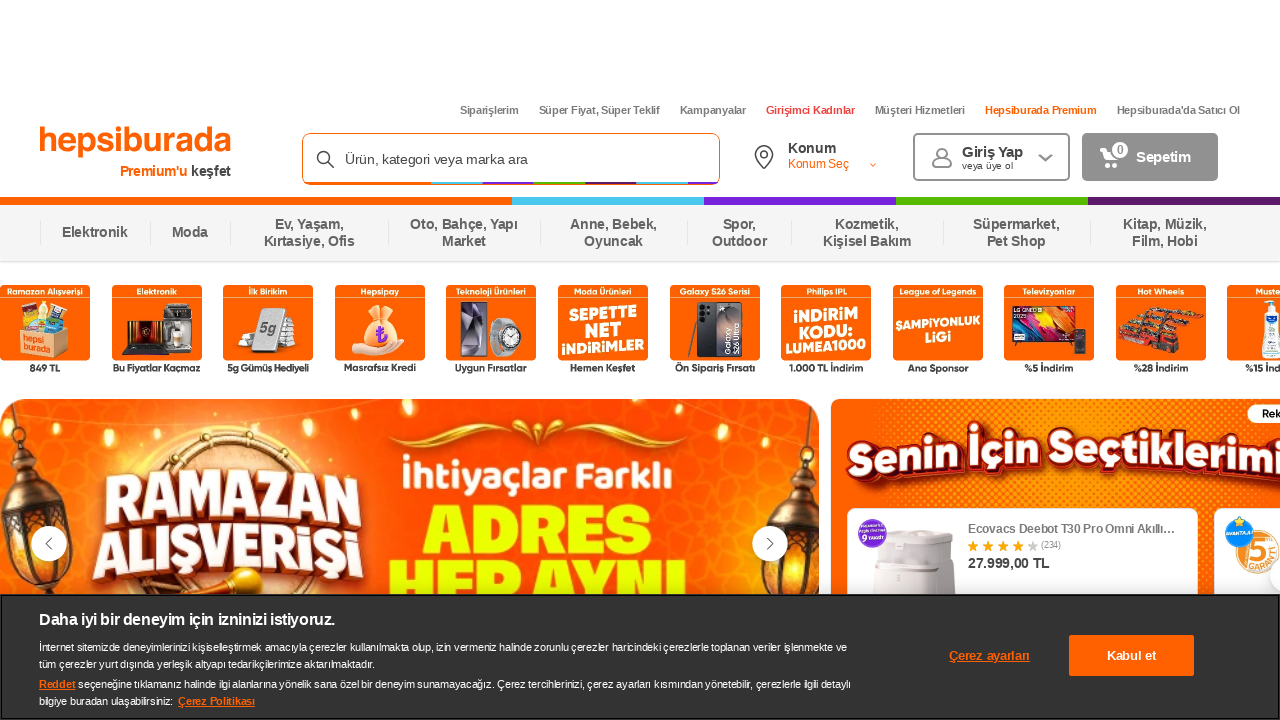

Set viewport size to 1920x1080 (maximized)
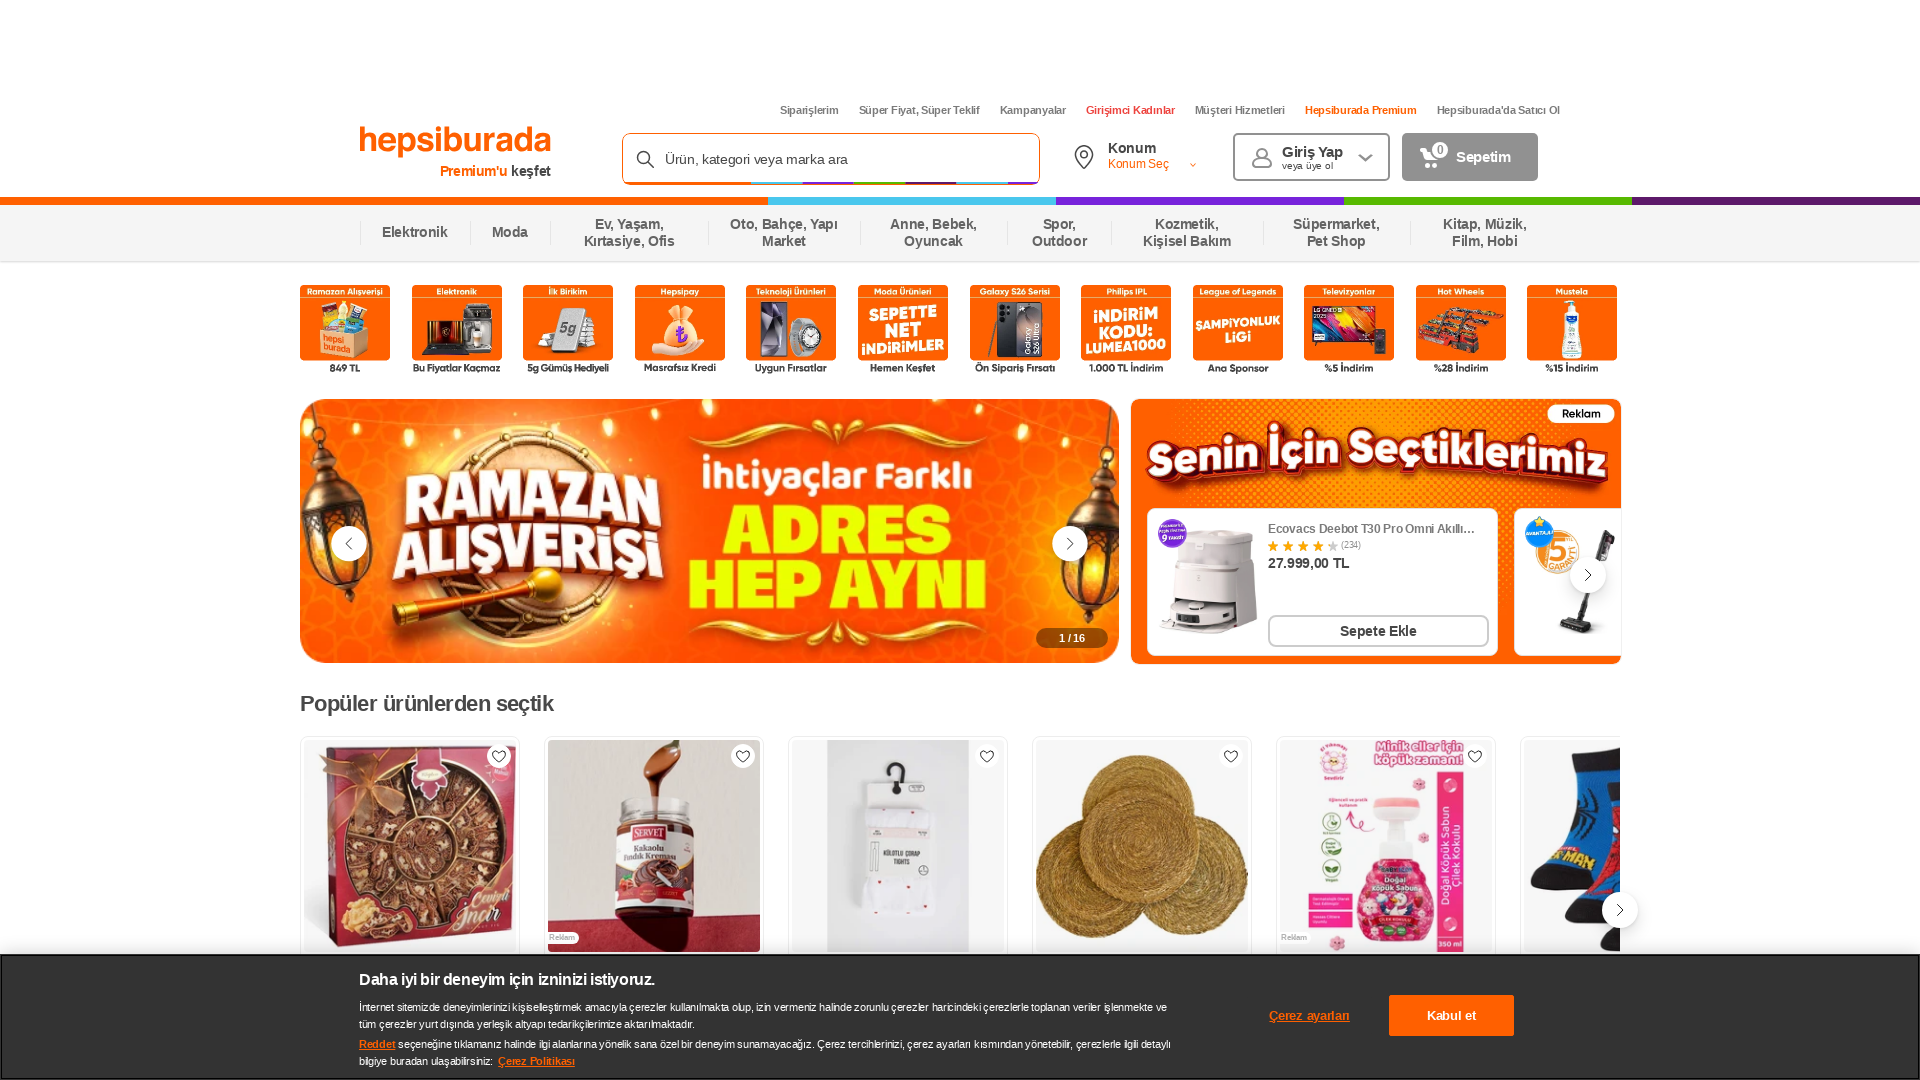

Retrieved viewport size information
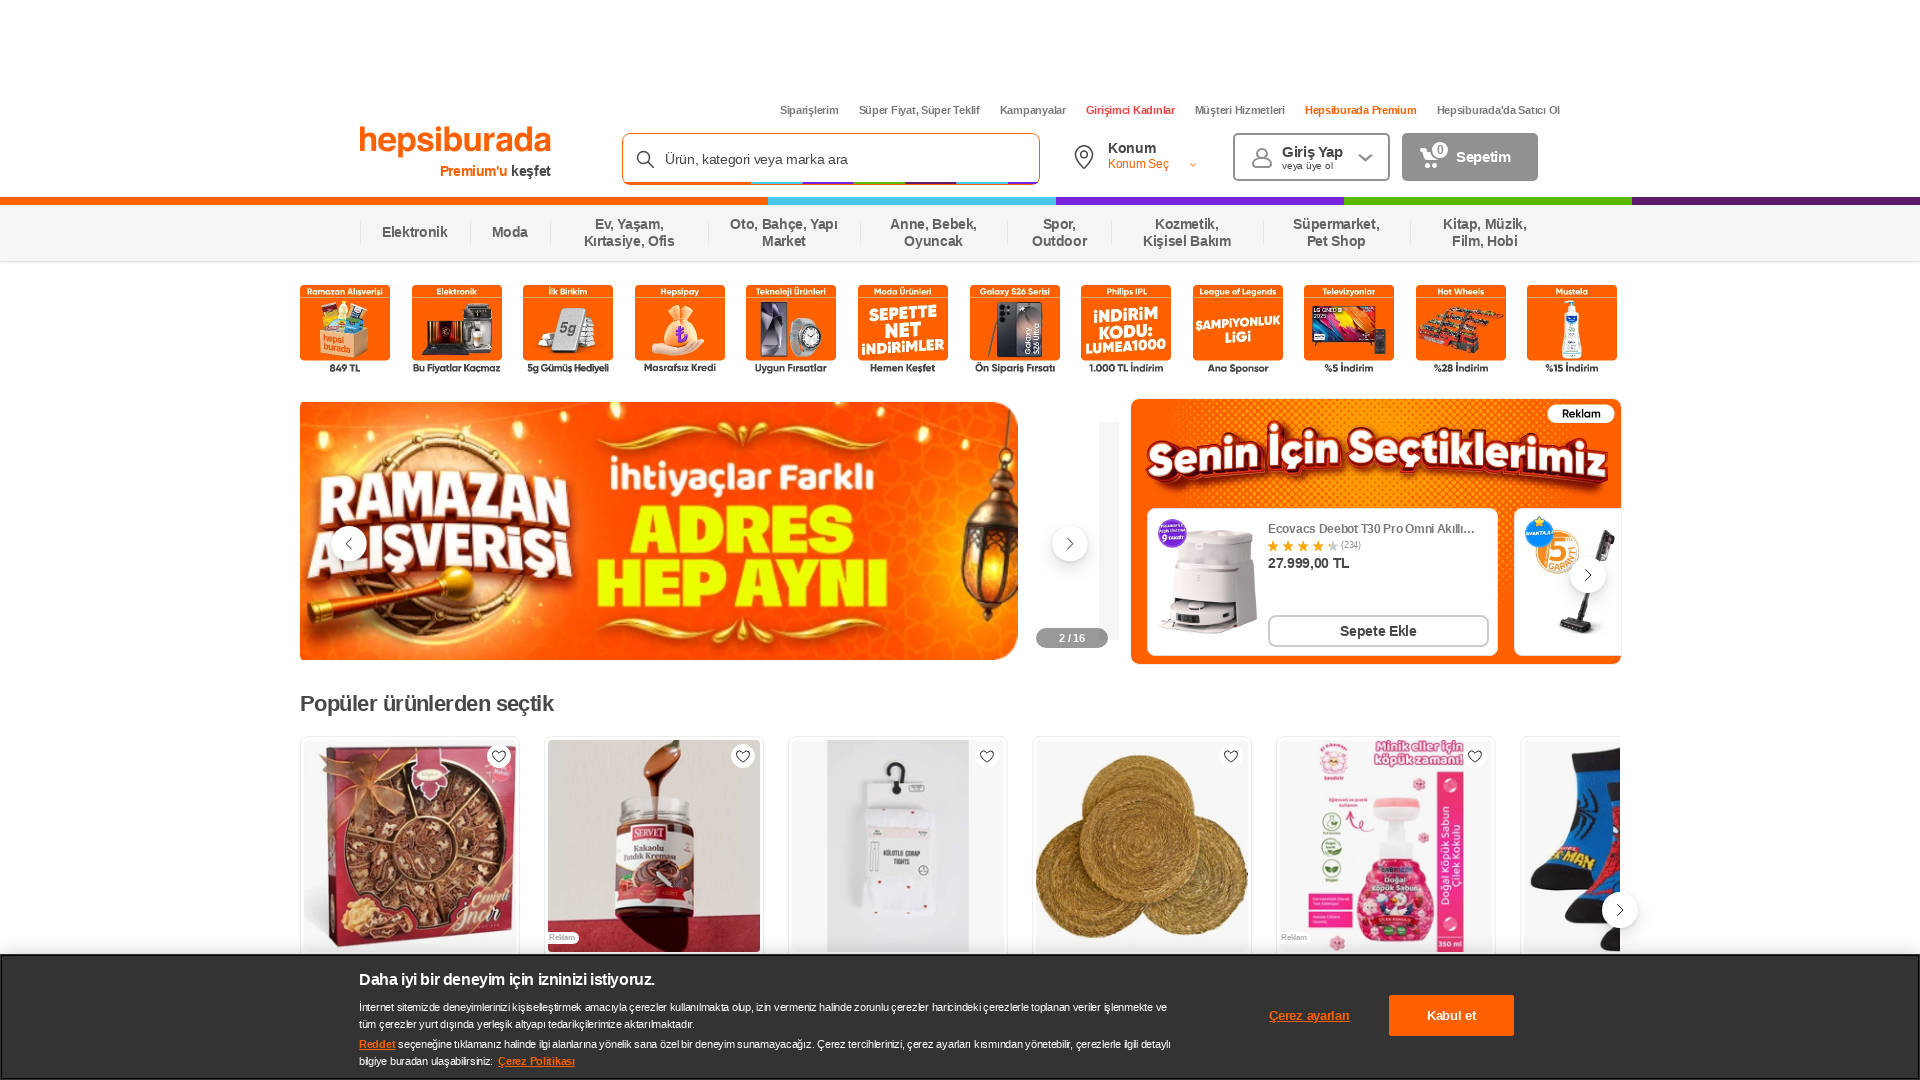

Resized viewport to 1200x800
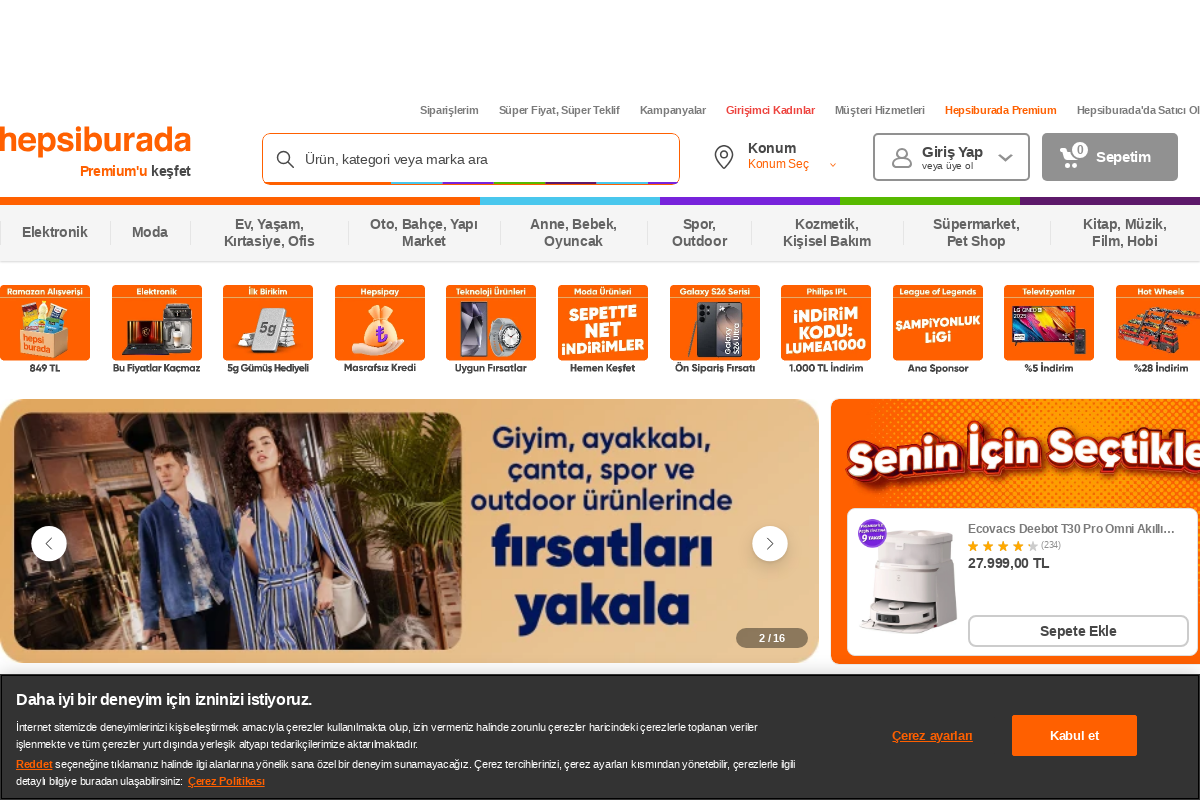

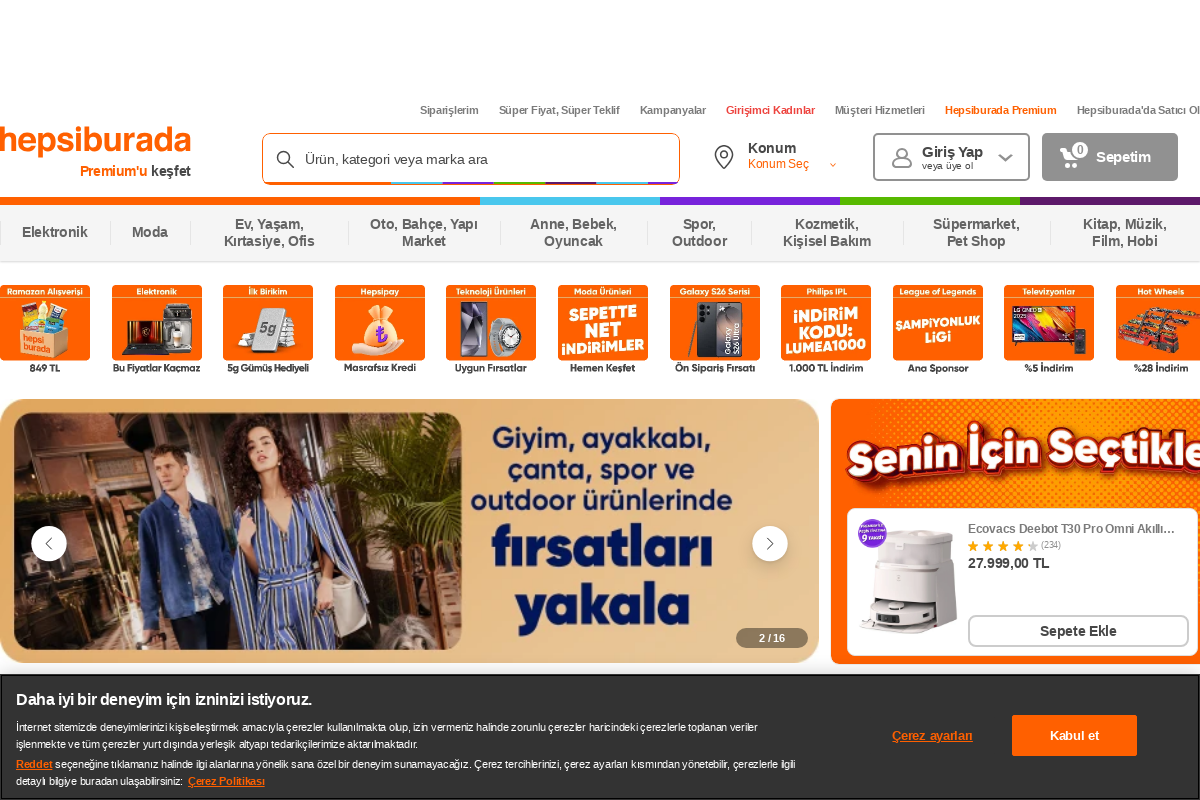